Tests drag and drop functionality on jQuery UI demo page by dragging an element from source to destination, then navigating to the Selectable page

Starting URL: https://jqueryui.com/droppable/

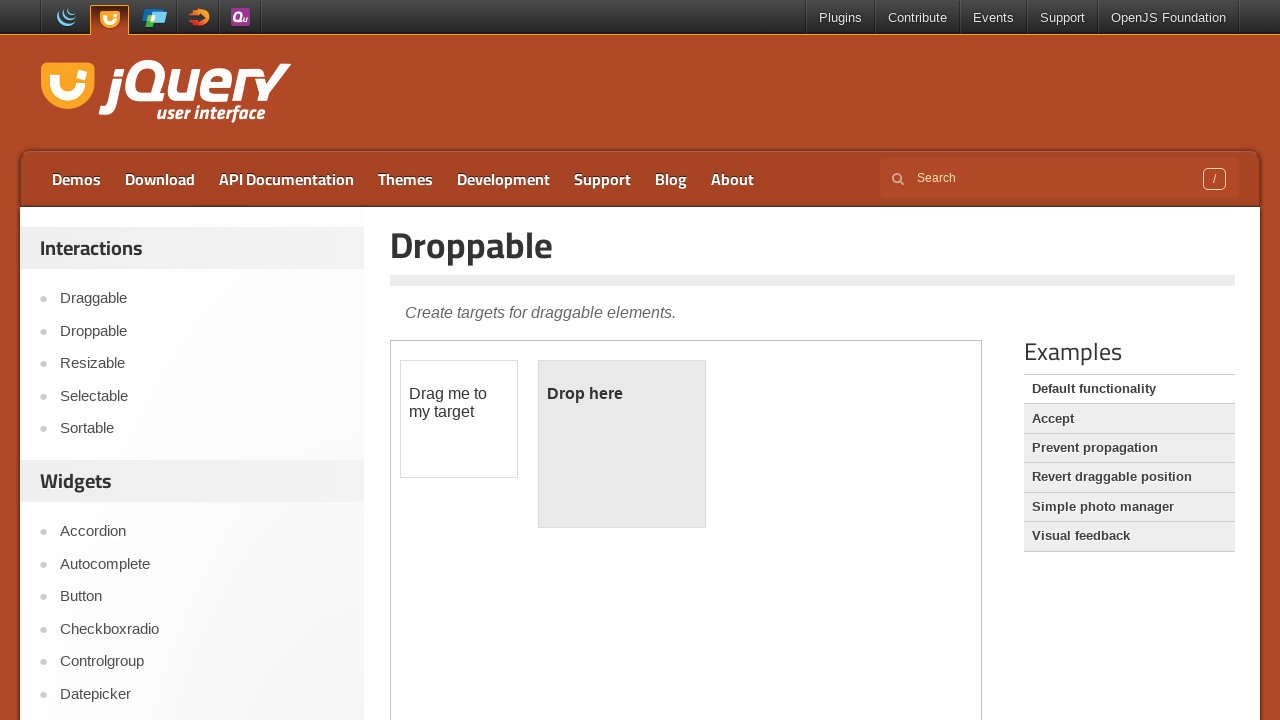

Located the iframe containing the drag and drop demo
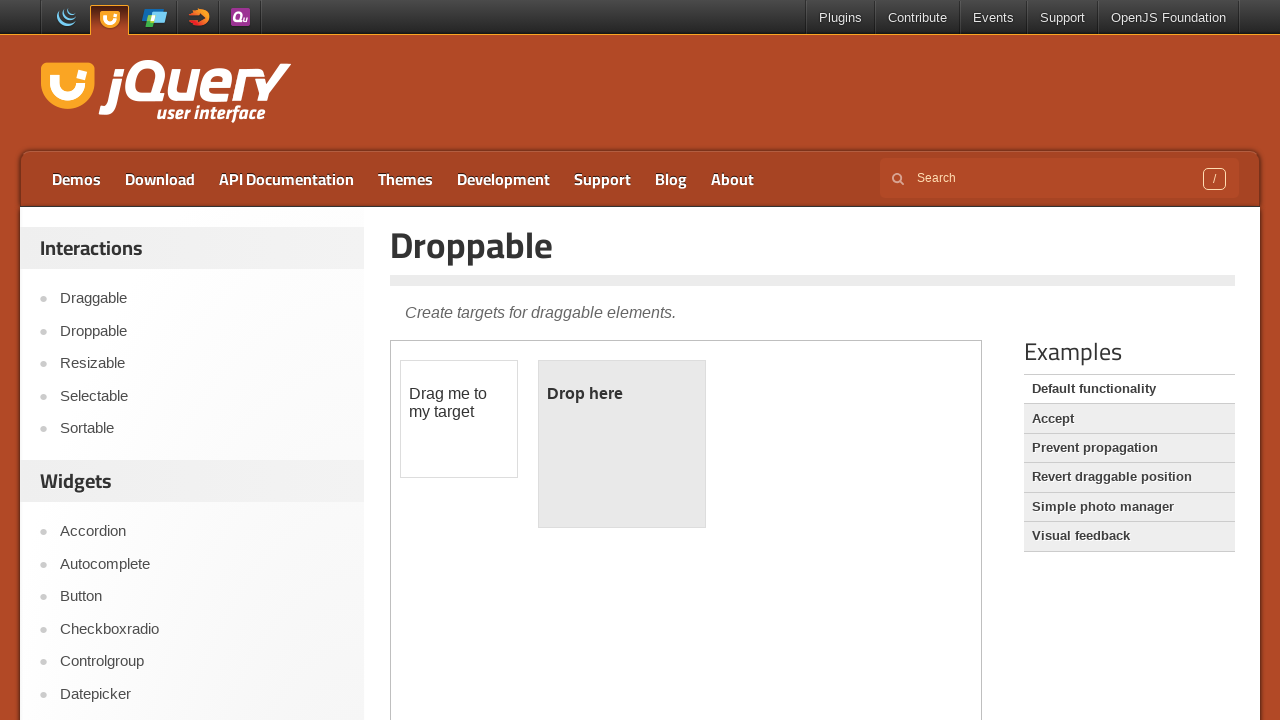

Located the draggable source element
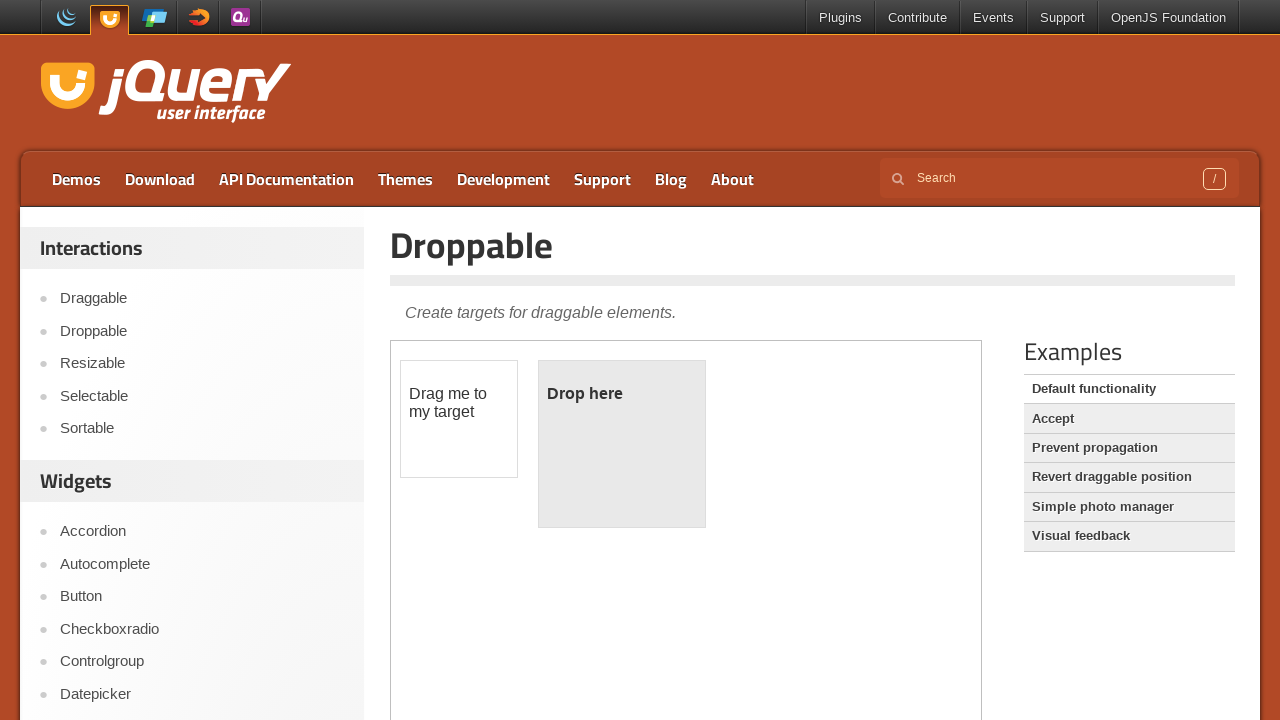

Located the droppable destination element
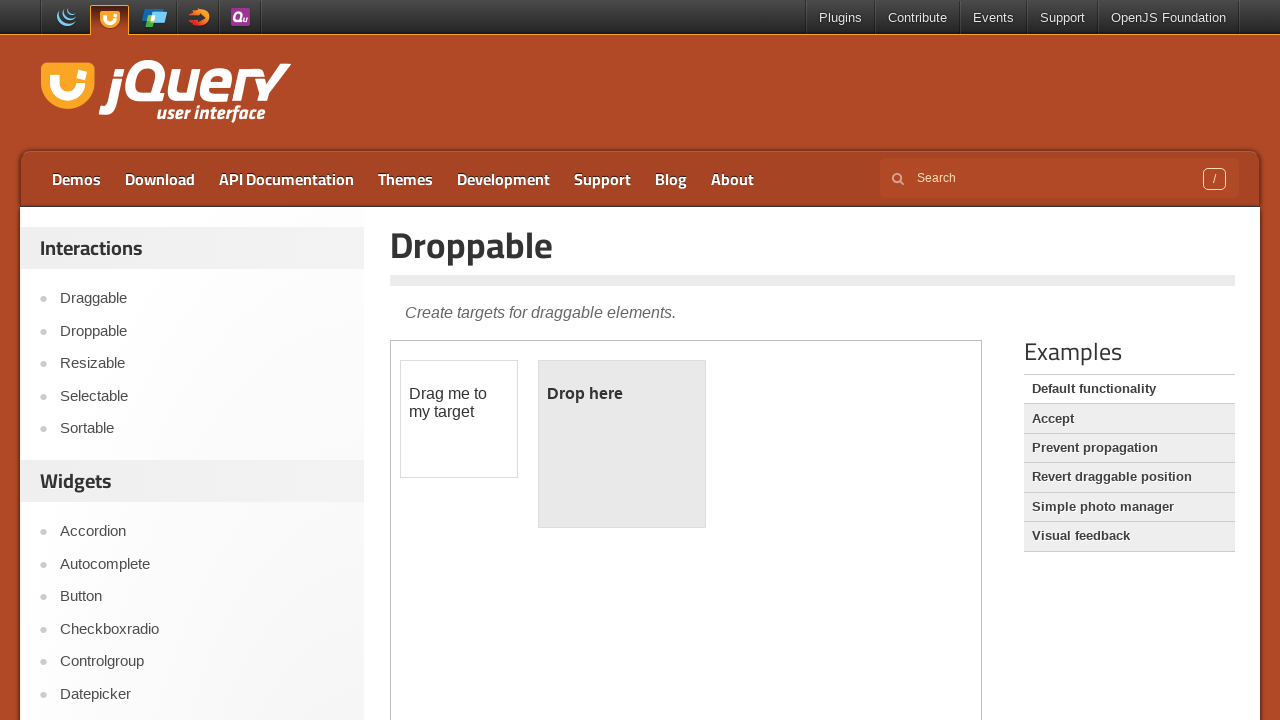

Dragged the source element to the destination element at (622, 444)
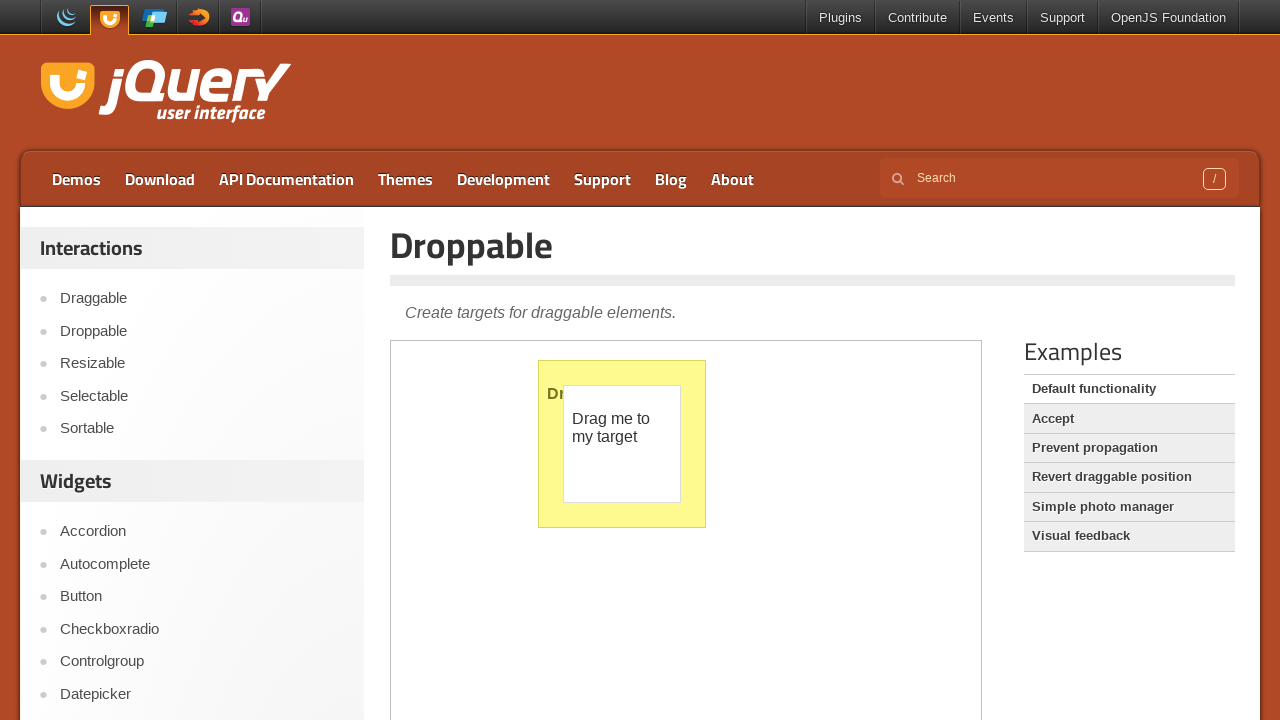

Clicked on the Selectable link to navigate to the Selectable demo at (202, 396) on text=Selectable
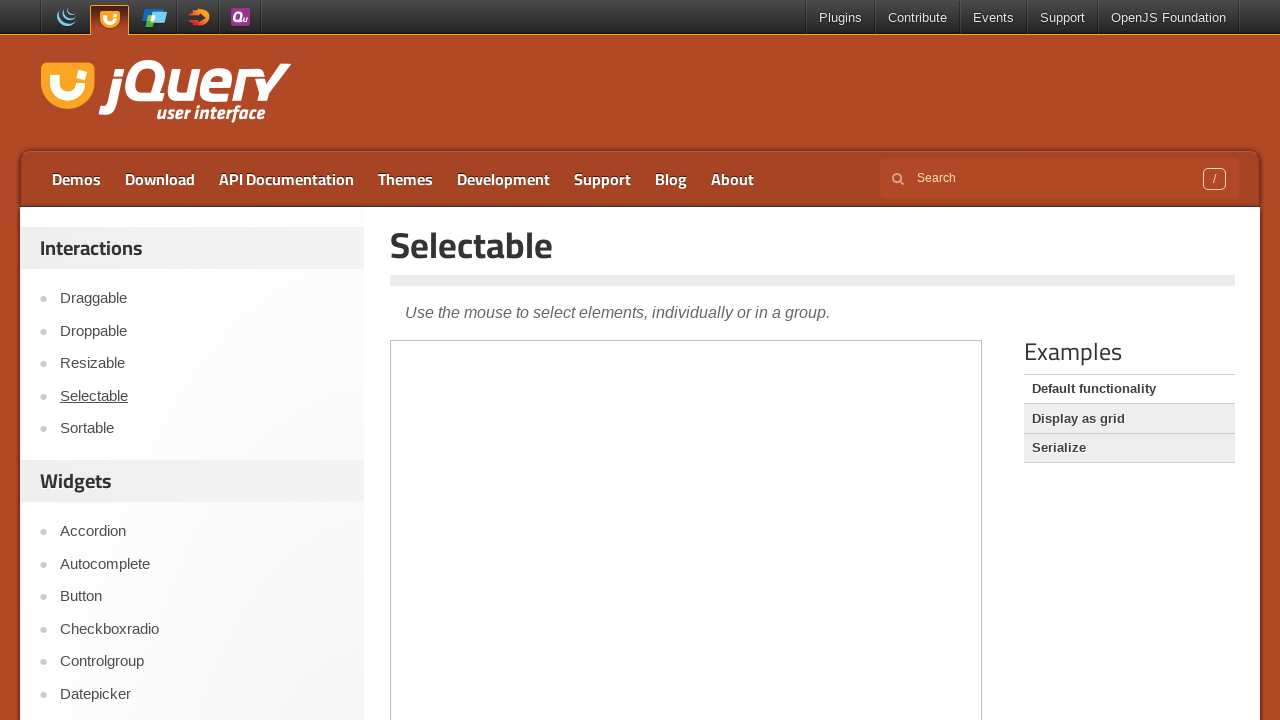

Waited for the Selectable page to load completely
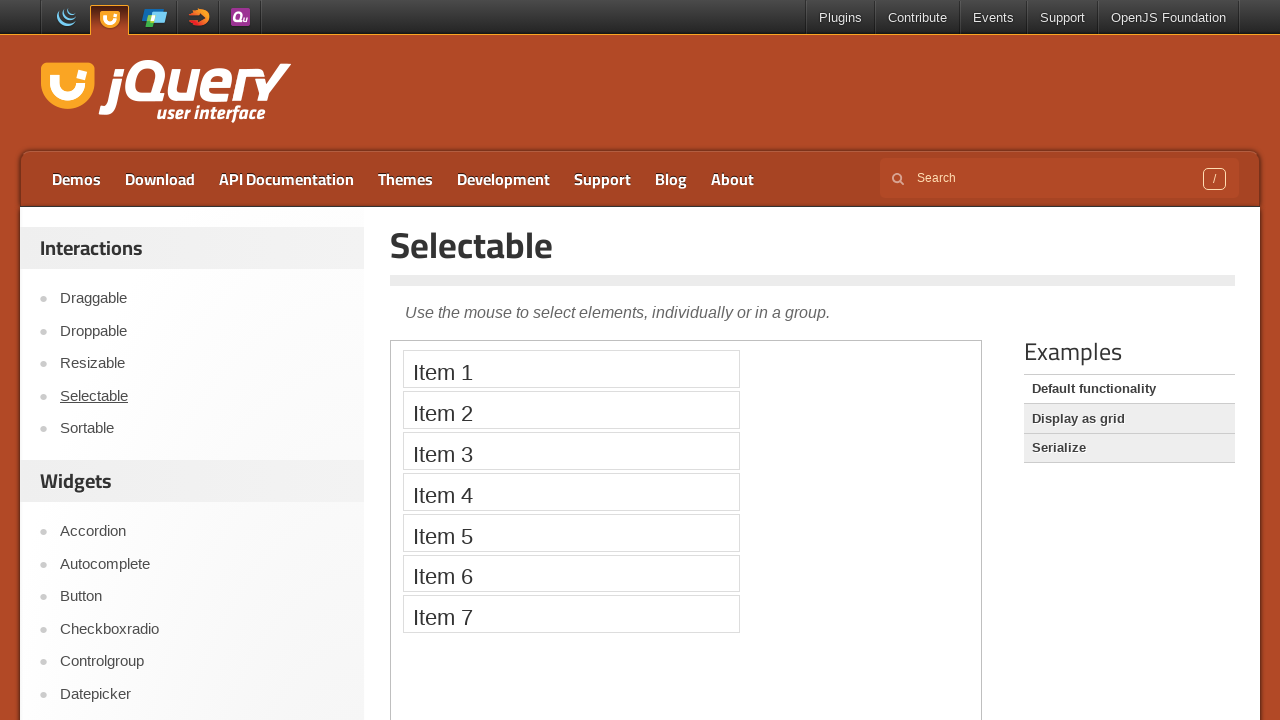

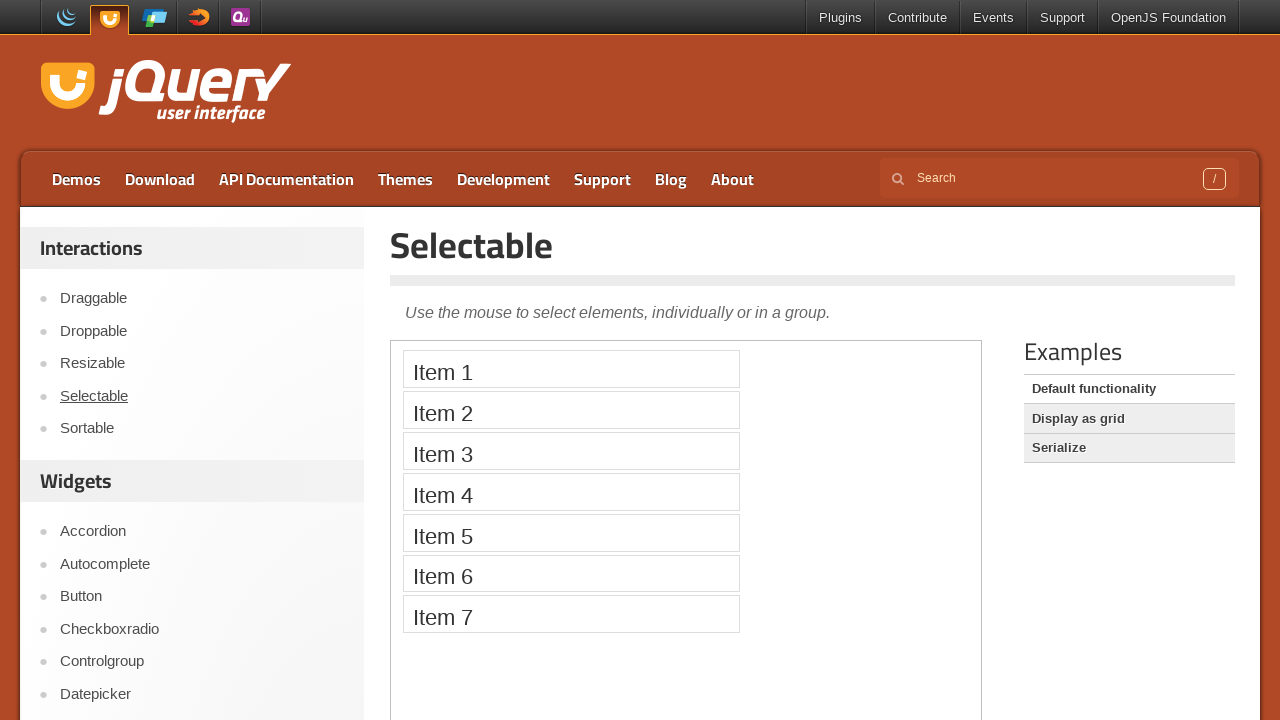